Tests JavaScript alert dialog by clicking the alert button and accepting it

Starting URL: https://the-internet.herokuapp.com/javascript_alerts

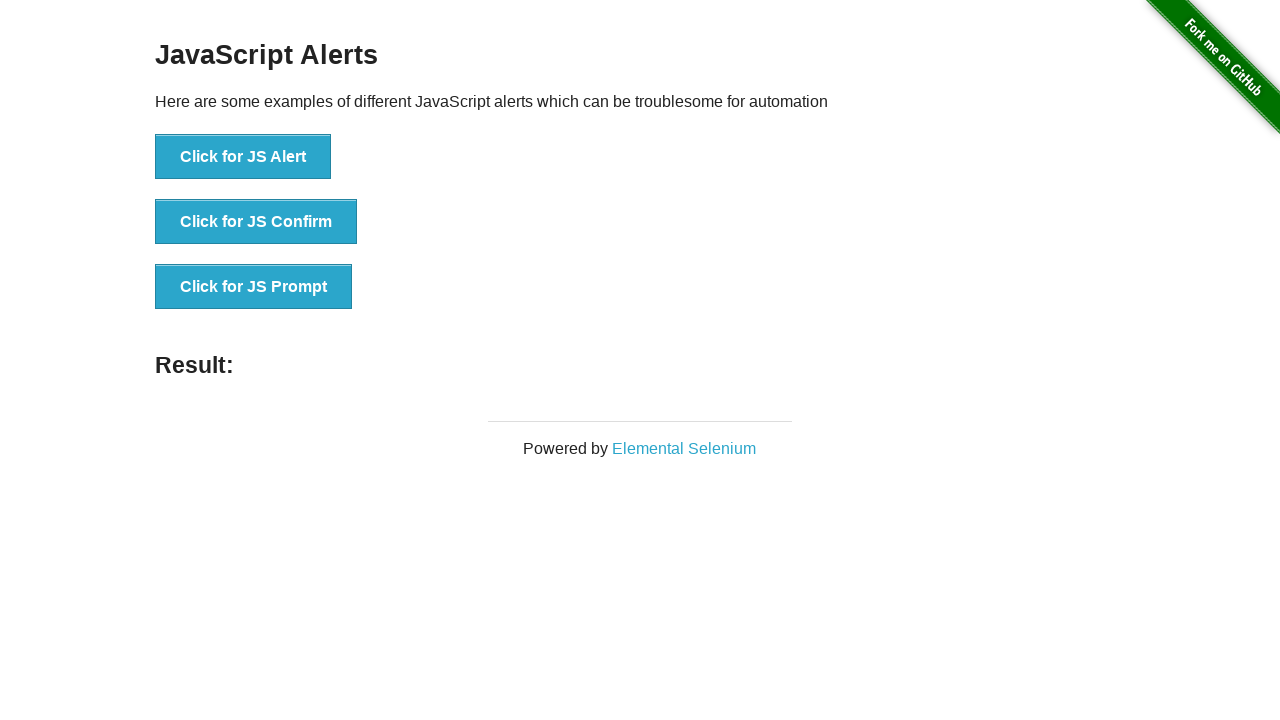

Clicked button to trigger JavaScript alert at (243, 157) on button[onclick="jsAlert()"]
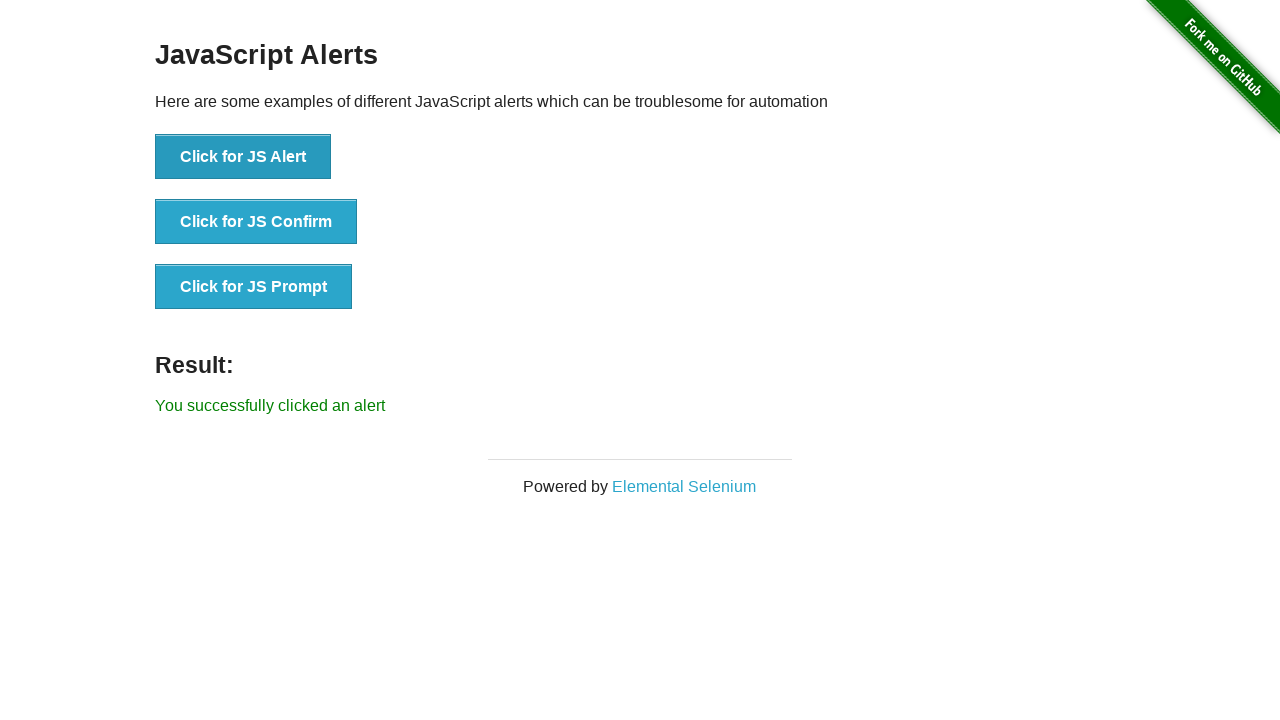

Set up dialog handler to accept alert
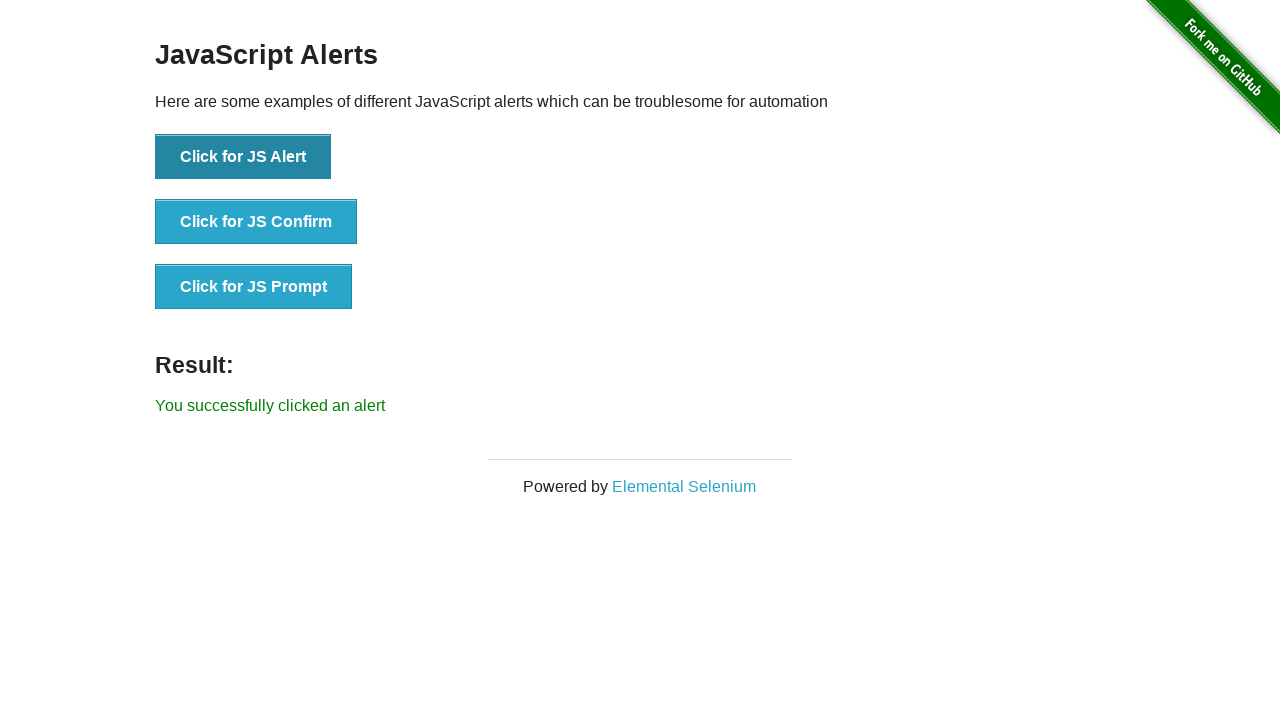

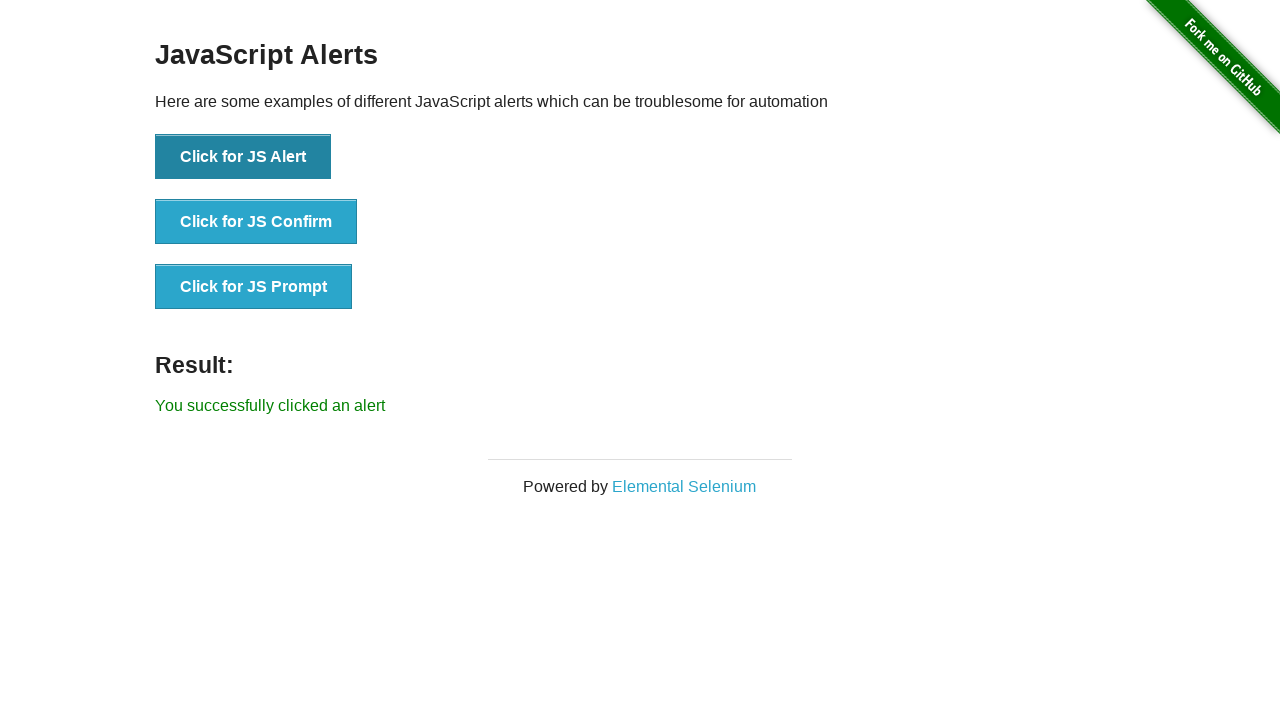